Tests marking a todo item as completed and verifying it shows green checkmark and strikethrough styling

Starting URL: https://todomvc.com/examples/react/dist/

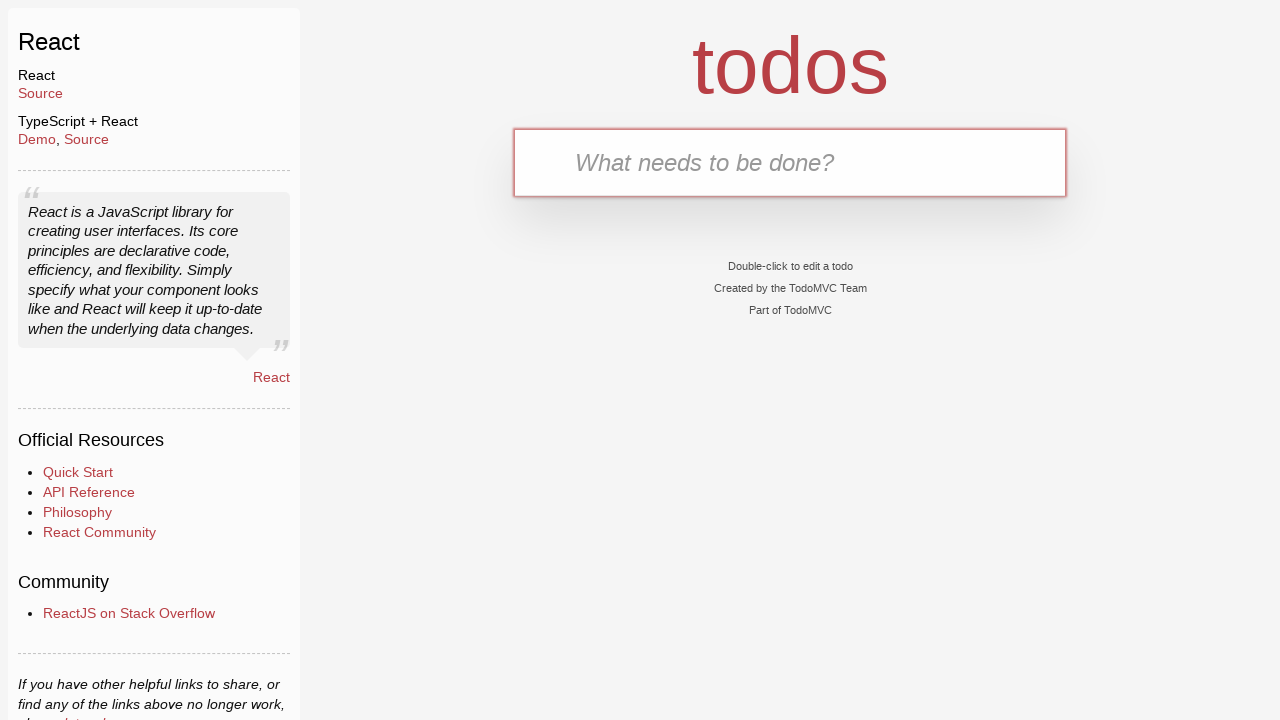

Filled new todo input field with 'Task to complete' on .new-todo
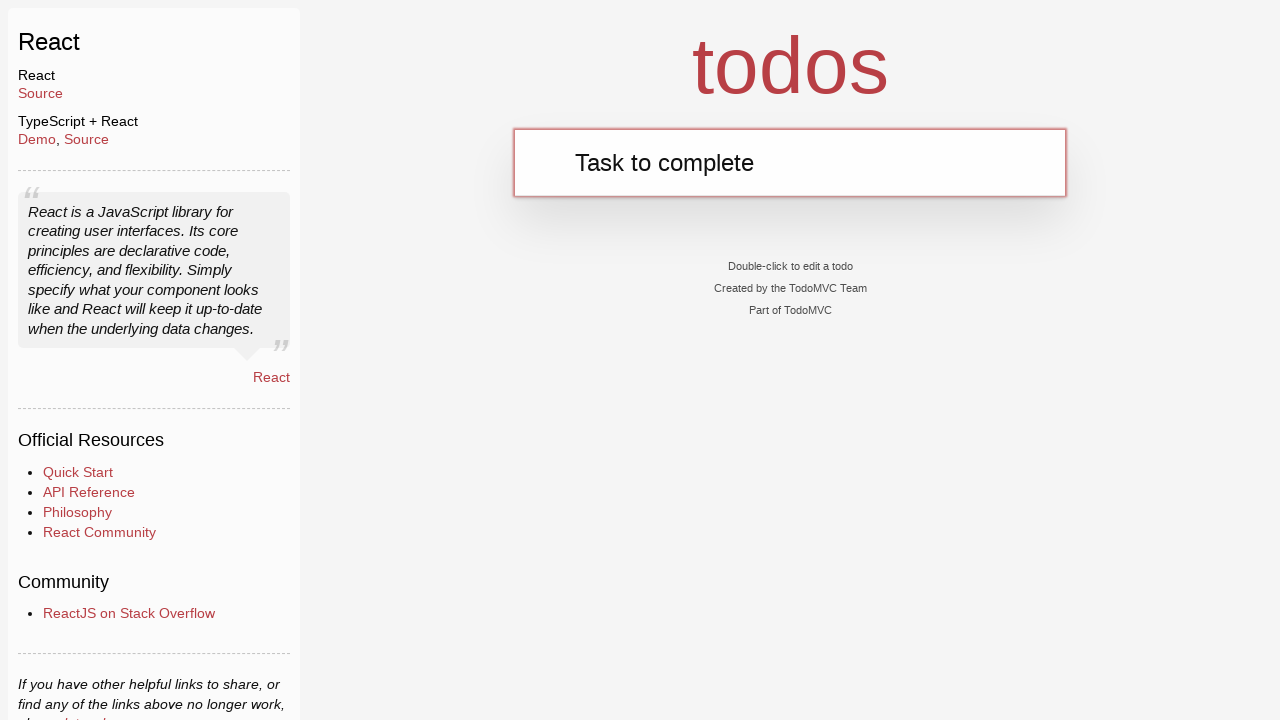

Pressed Enter to create the todo item on .new-todo
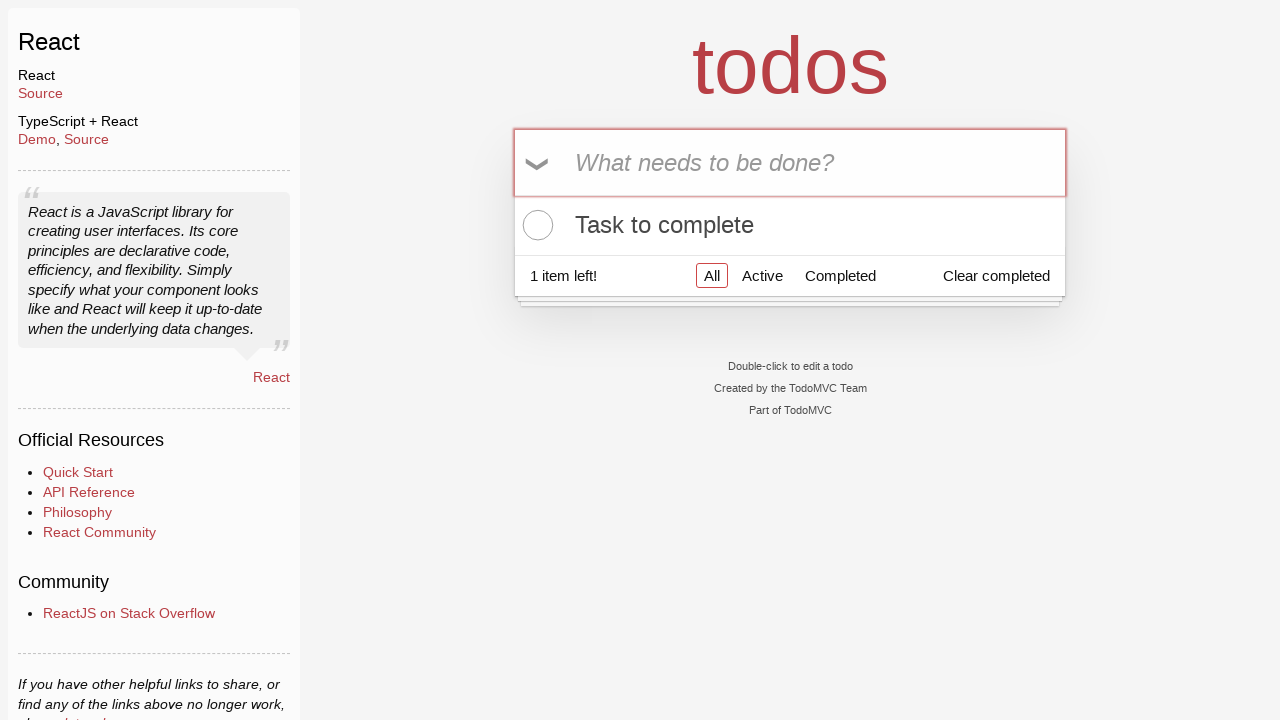

Todo item appeared in the list
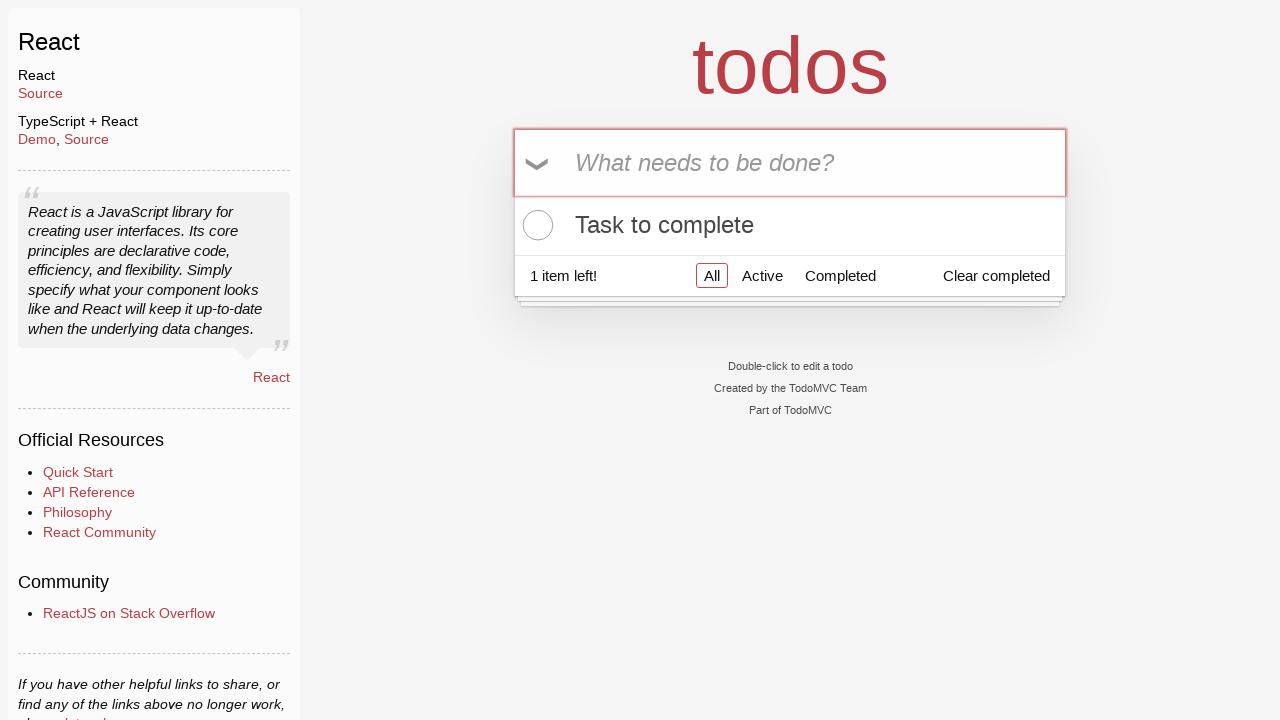

Clicked the toggle checkbox to mark todo as completed at (535, 225) on .todo-list li .toggle
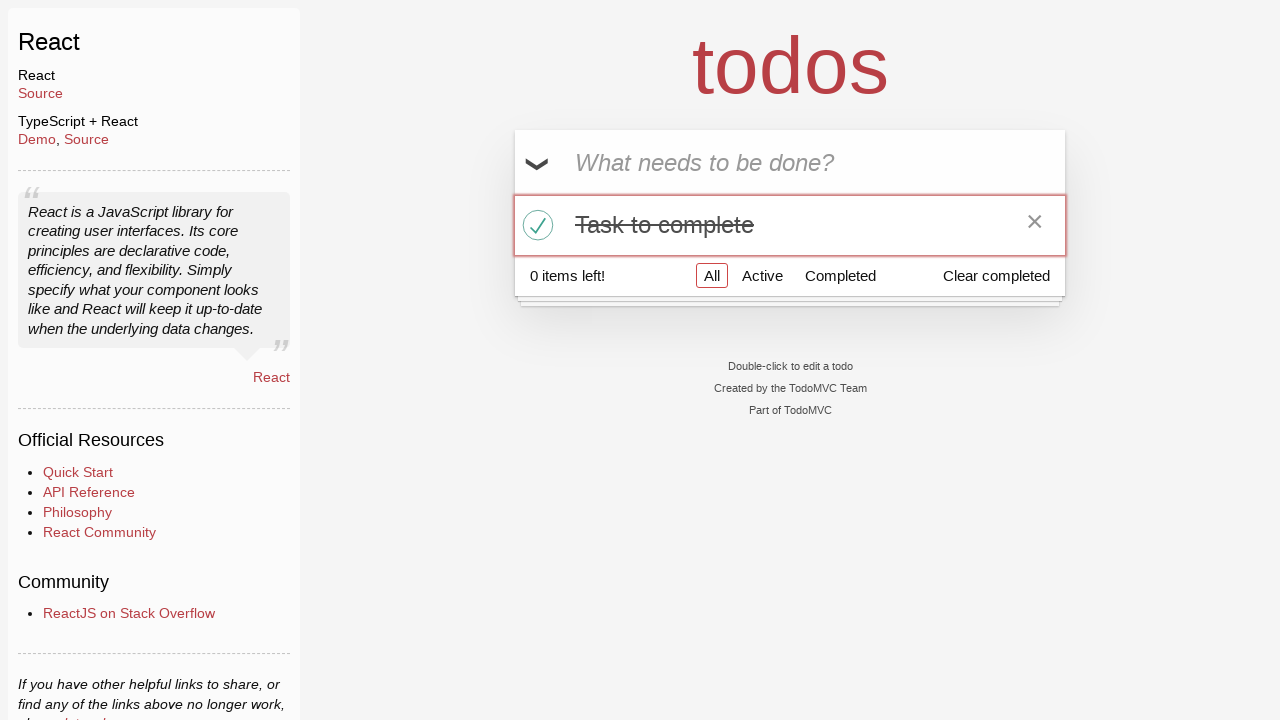

Located completed todo item with green checkmark and strikethrough styling
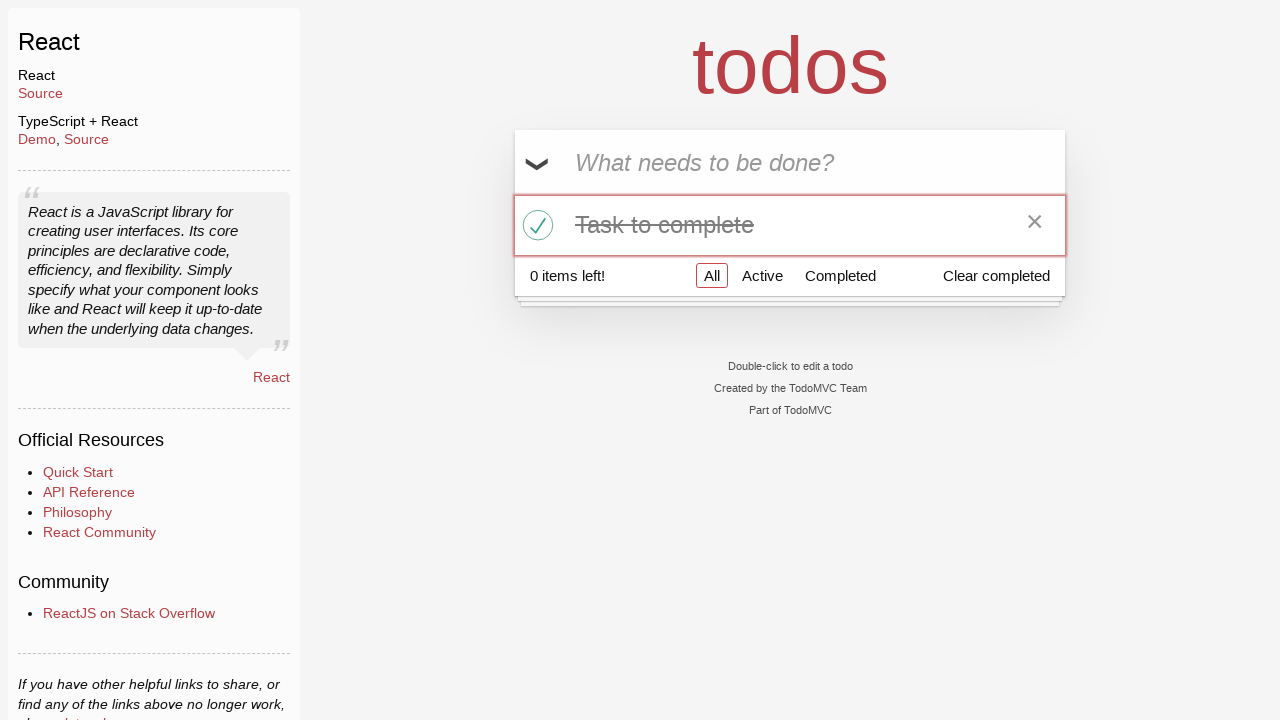

Verified that exactly one todo item is marked as completed
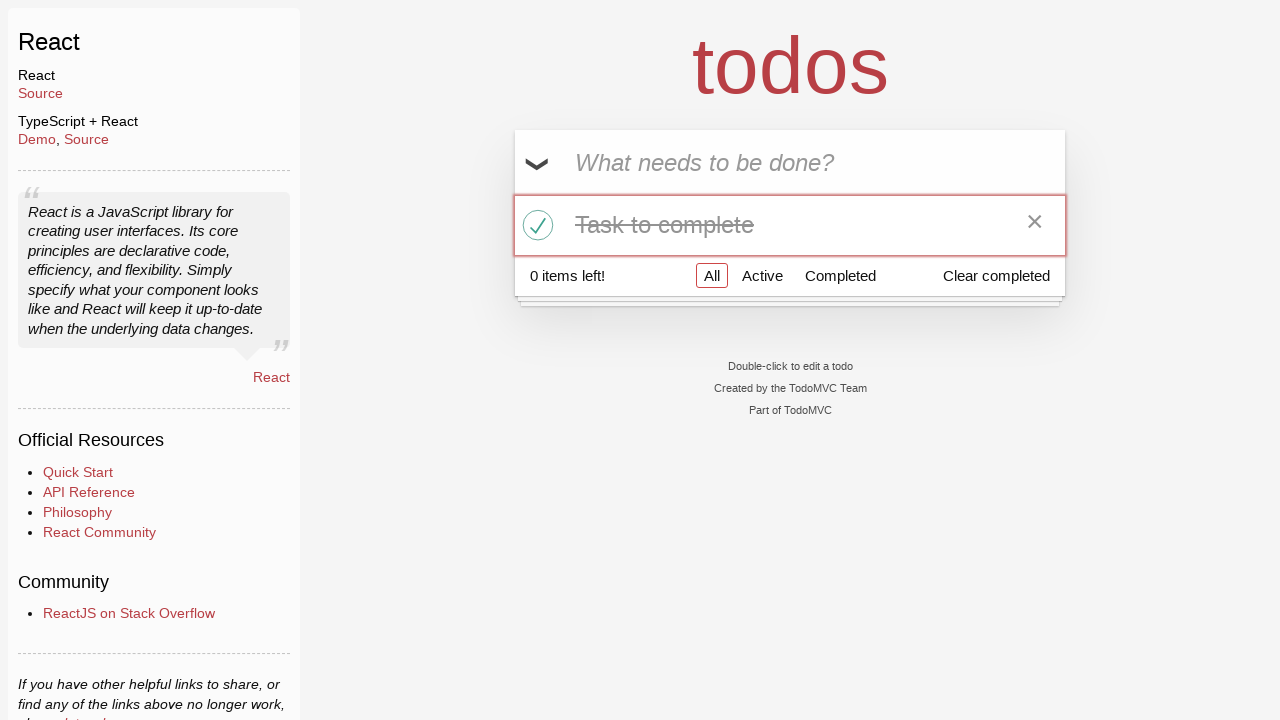

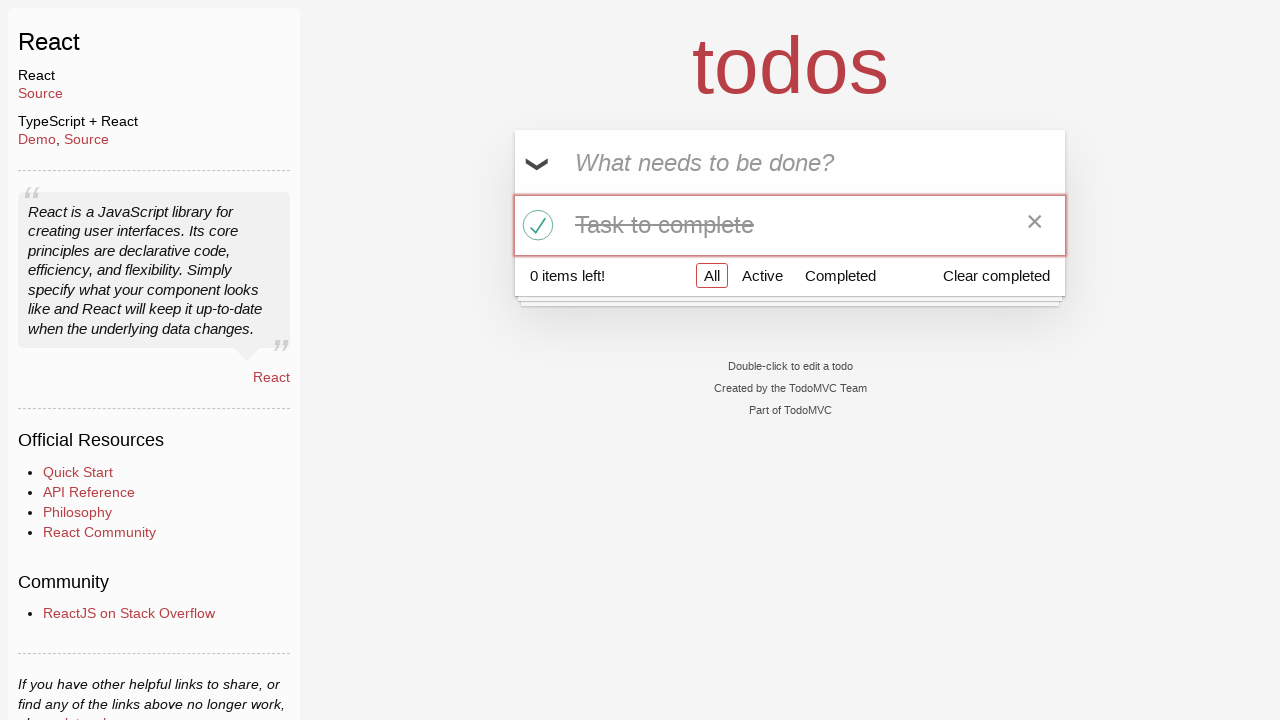